Tests triggering and dismissing a confirm dialog

Starting URL: https://testpages.eviltester.com/styled/alerts/alert-test.html

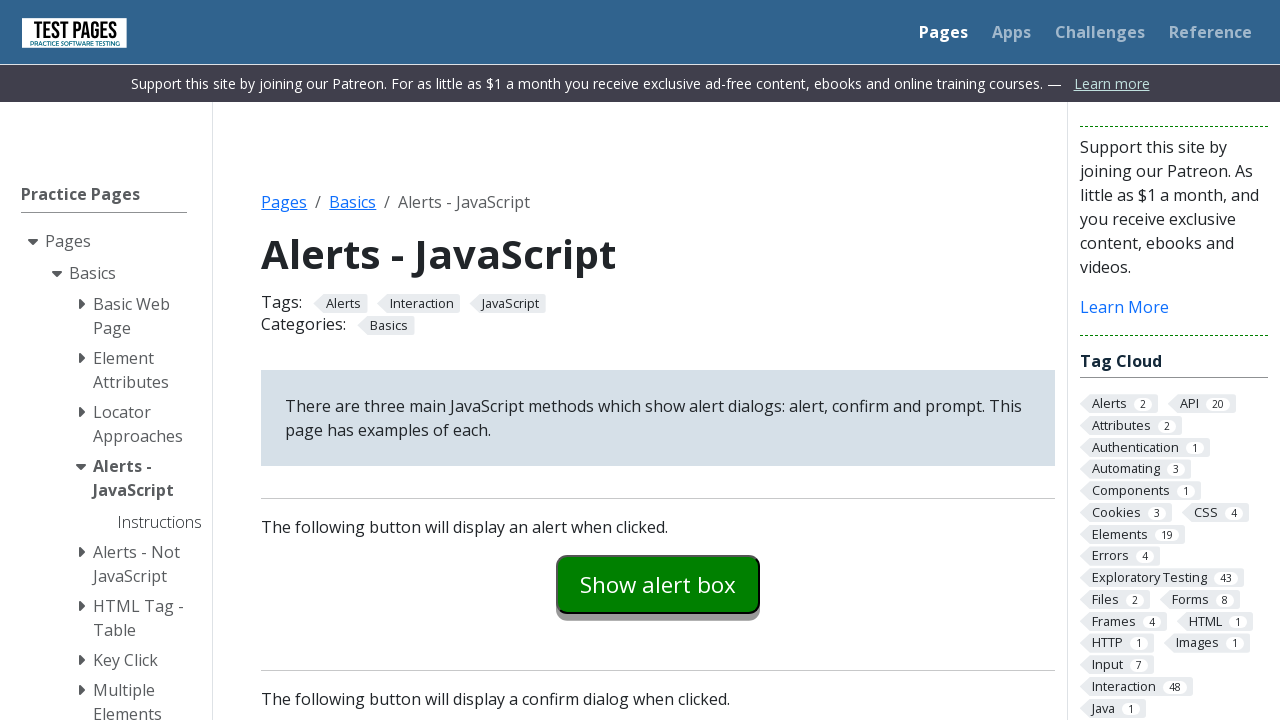

Set up dialog handler to dismiss confirm dialogs
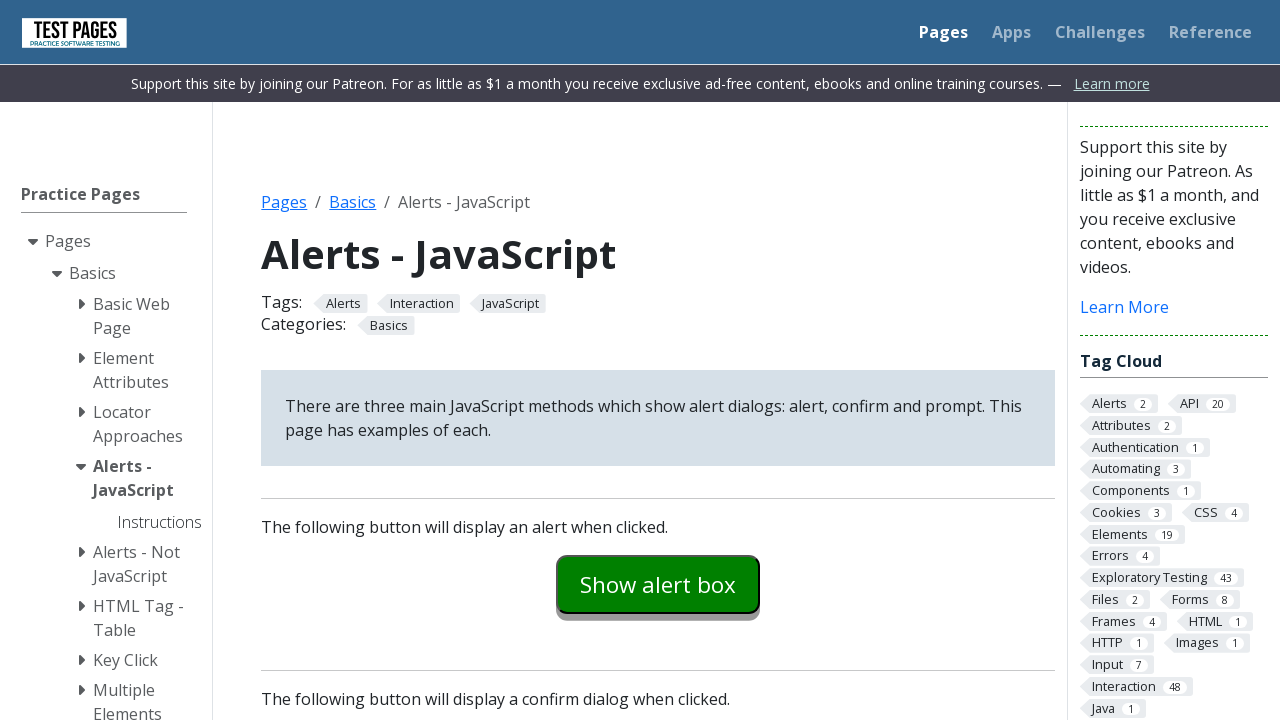

Clicked the confirm example button at (658, 360) on #confirmexample
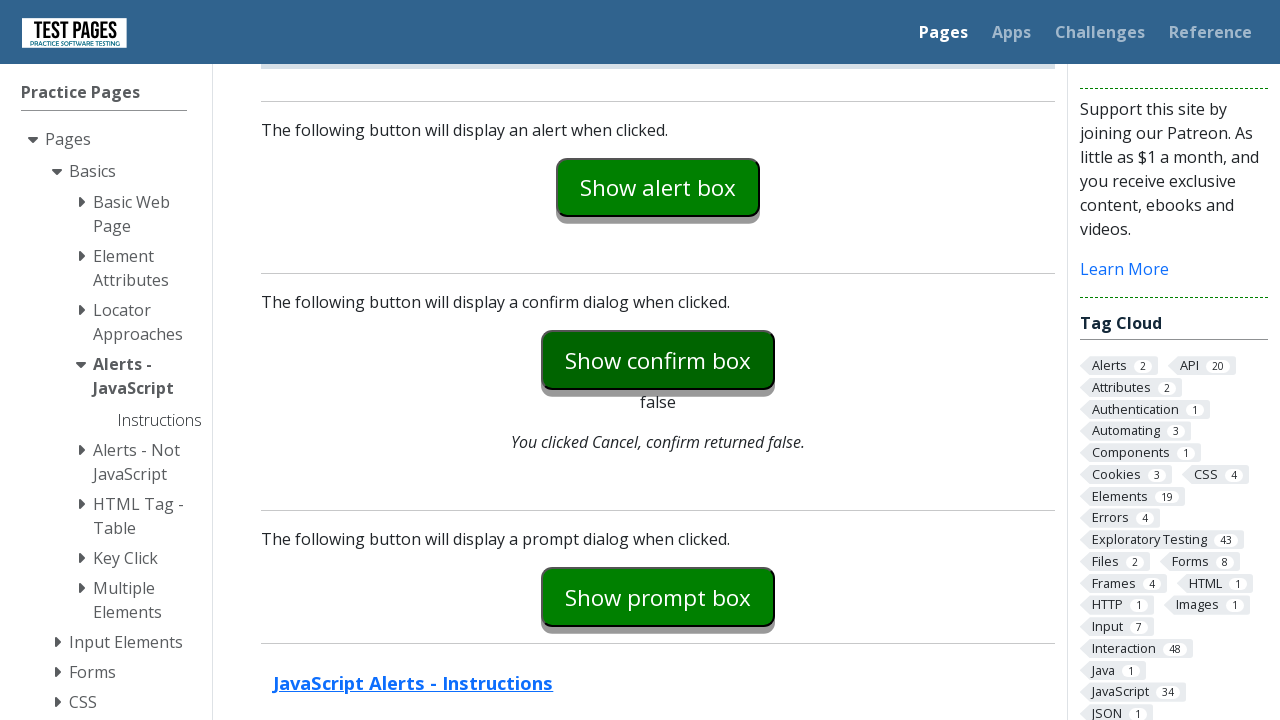

Confirm explanation text appeared, indicating dialog was dismissed
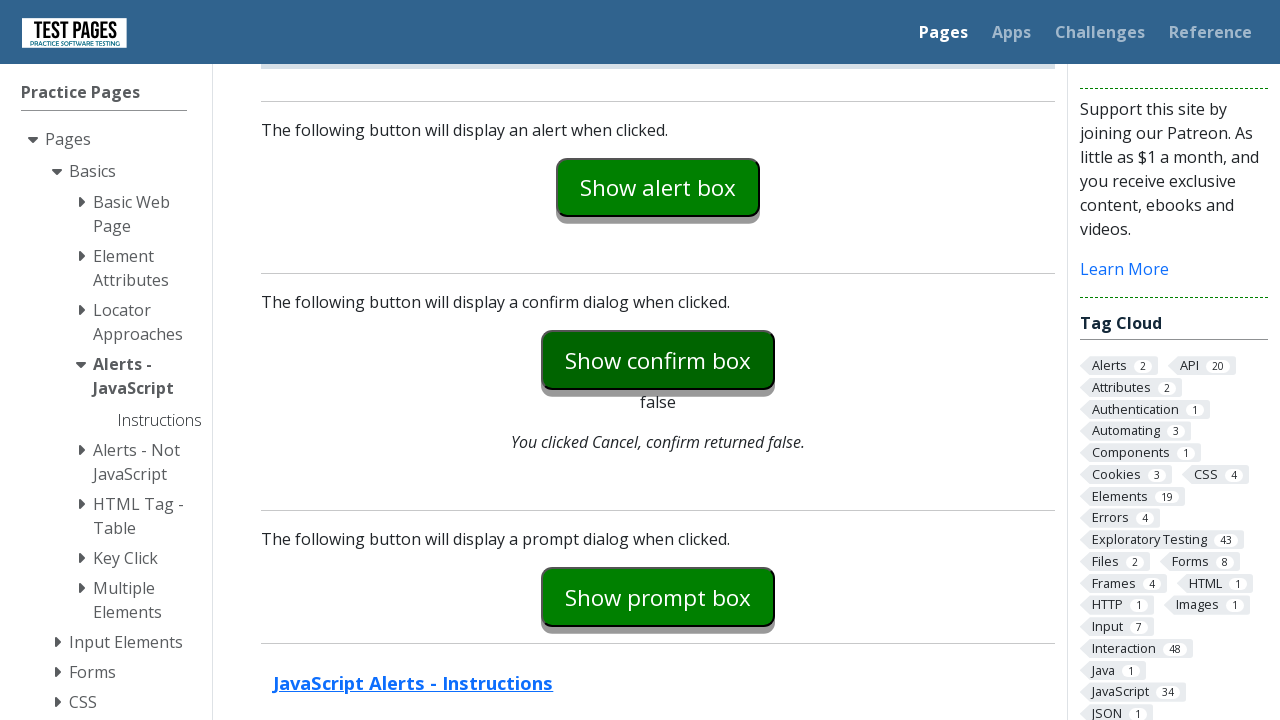

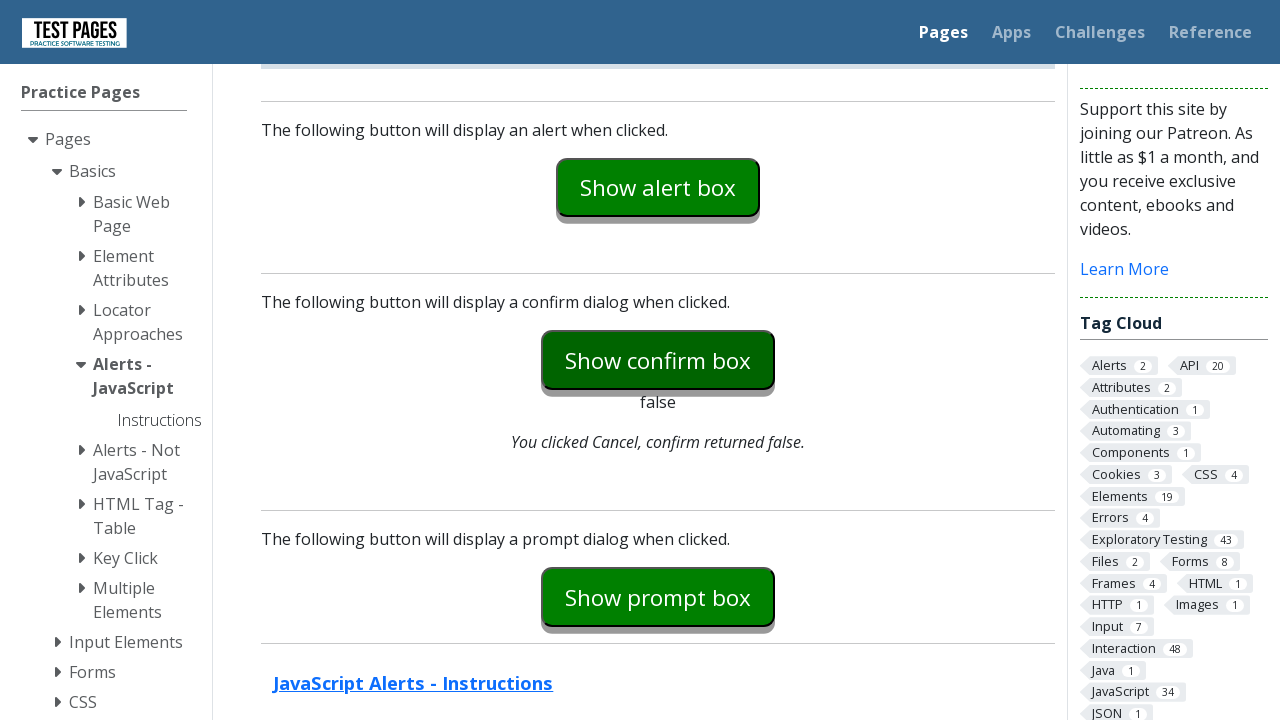